Tests that the browser back button works correctly with routing filters

Starting URL: https://demo.playwright.dev/todomvc

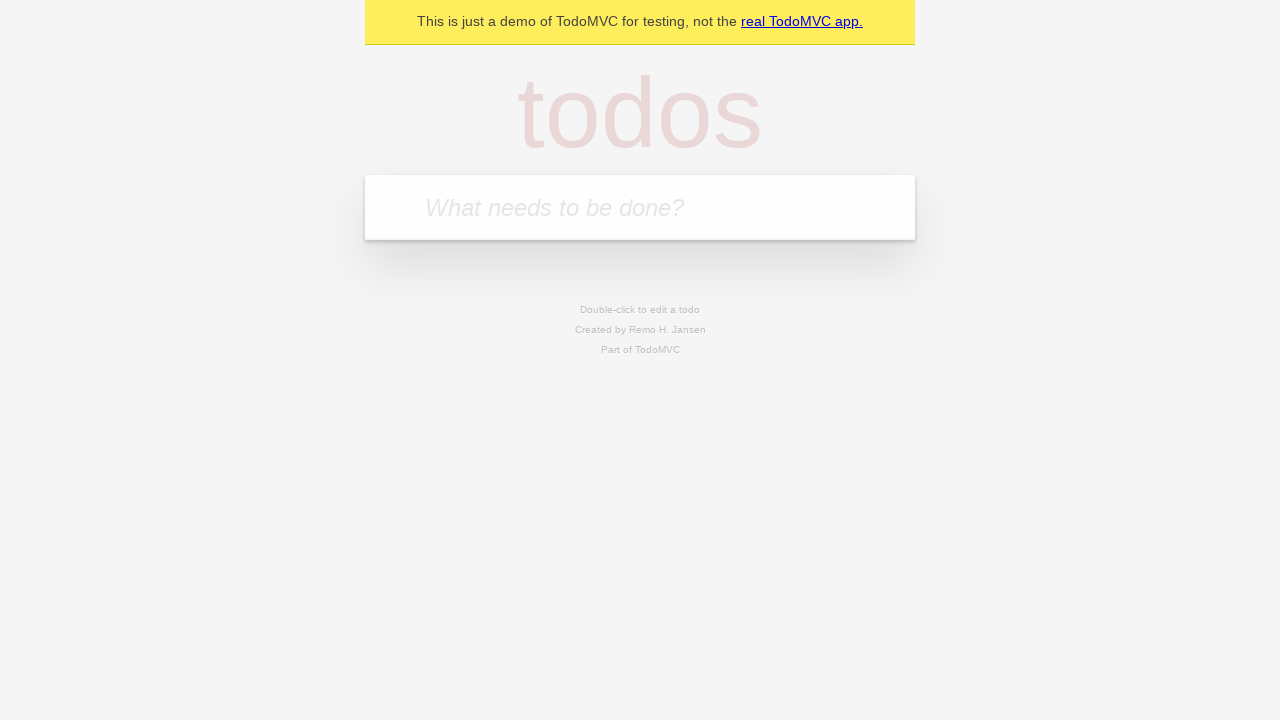

Filled todo input with 'buy some cheese' on internal:attr=[placeholder="What needs to be done?"i]
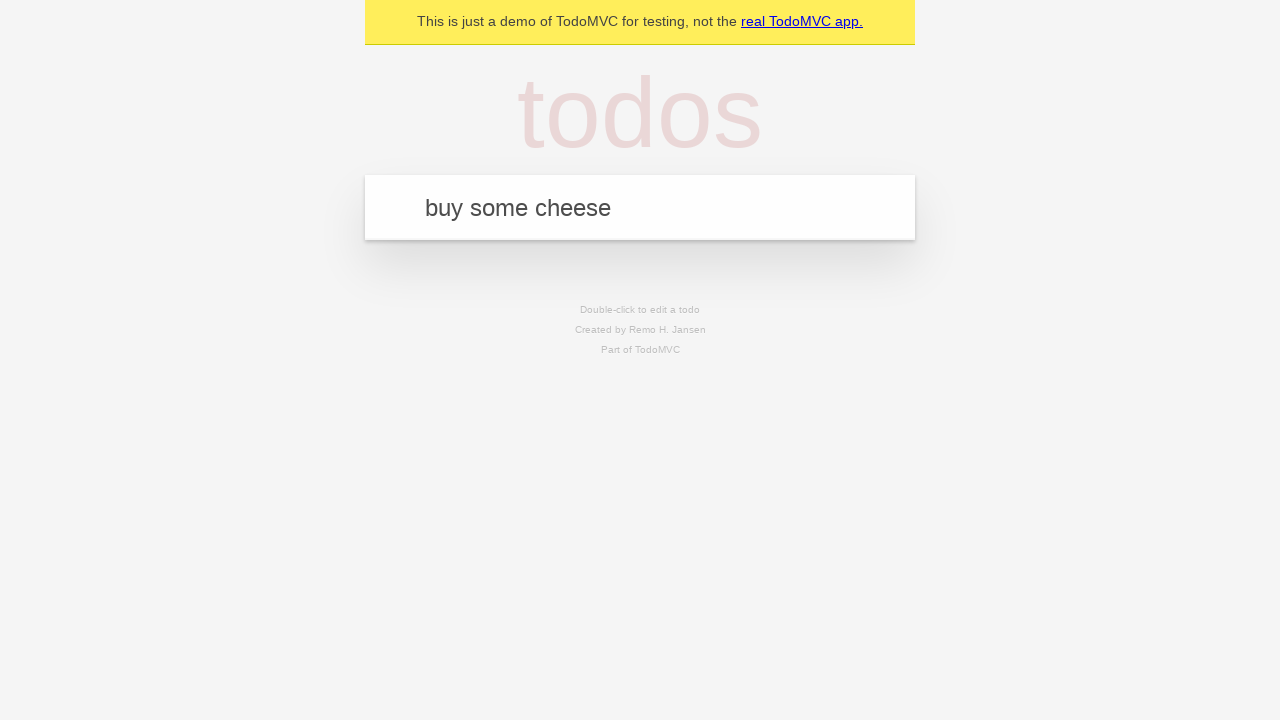

Pressed Enter to create first todo on internal:attr=[placeholder="What needs to be done?"i]
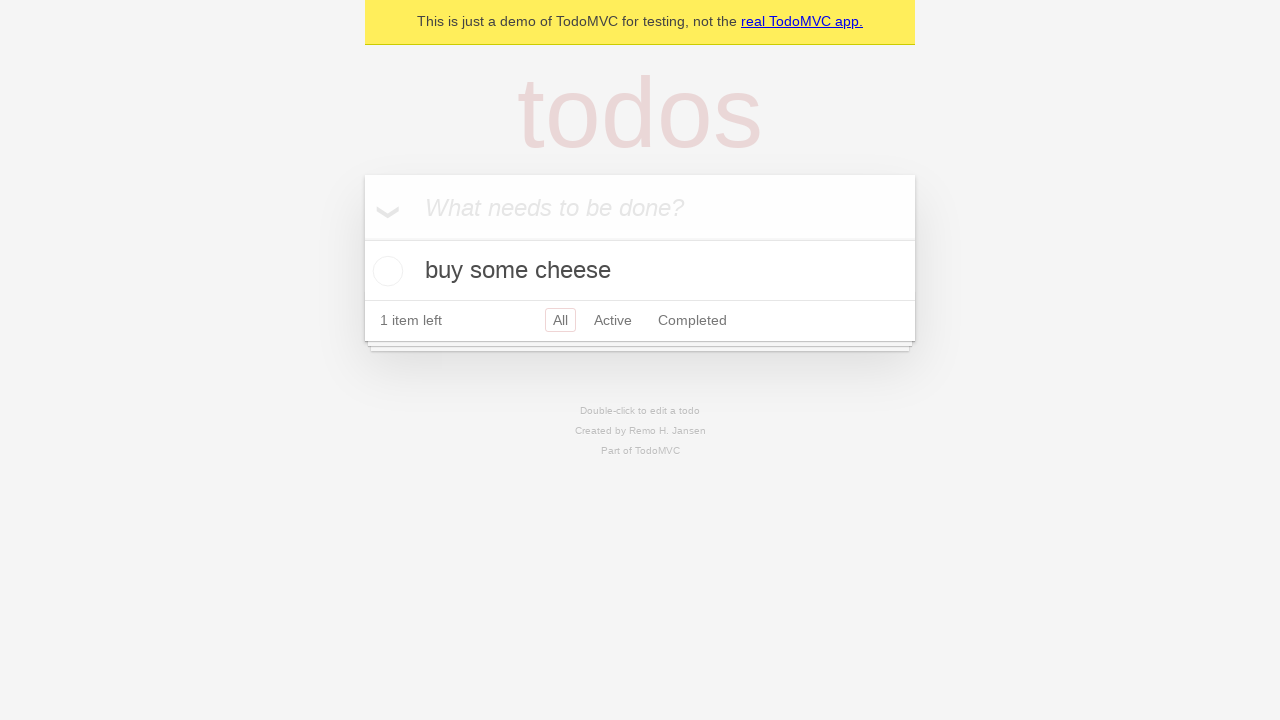

Filled todo input with 'feed the cat' on internal:attr=[placeholder="What needs to be done?"i]
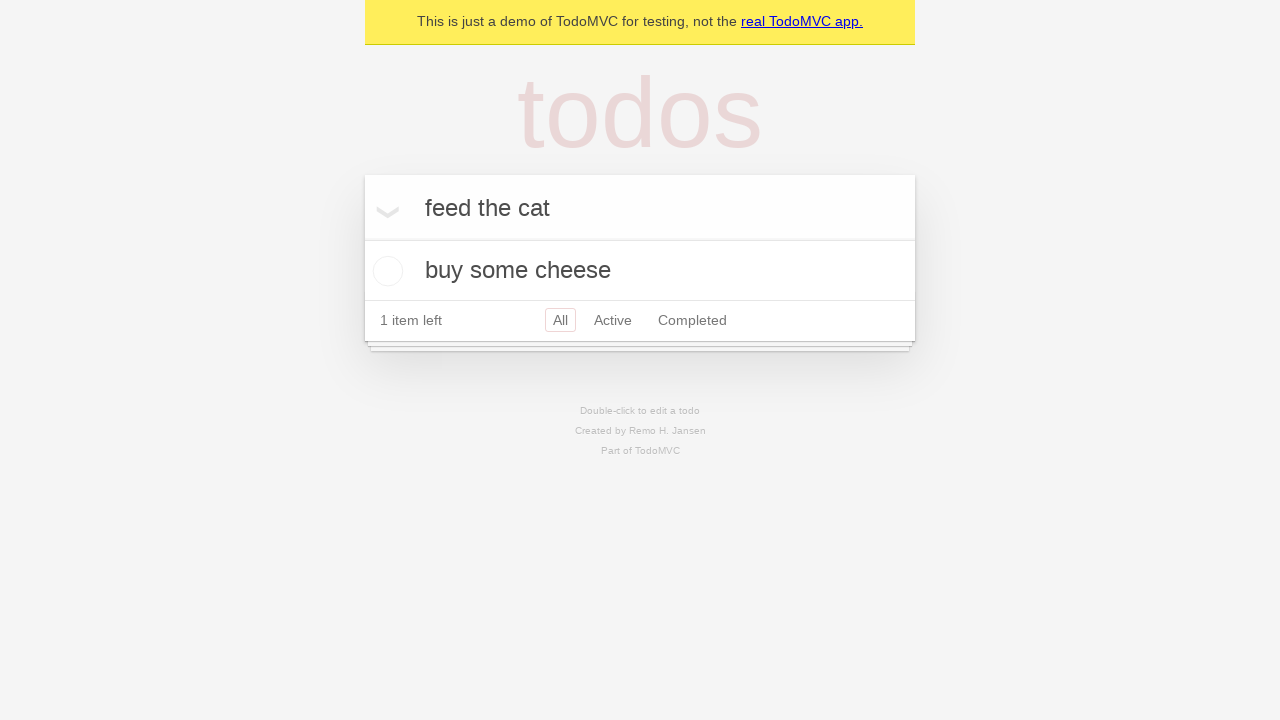

Pressed Enter to create second todo on internal:attr=[placeholder="What needs to be done?"i]
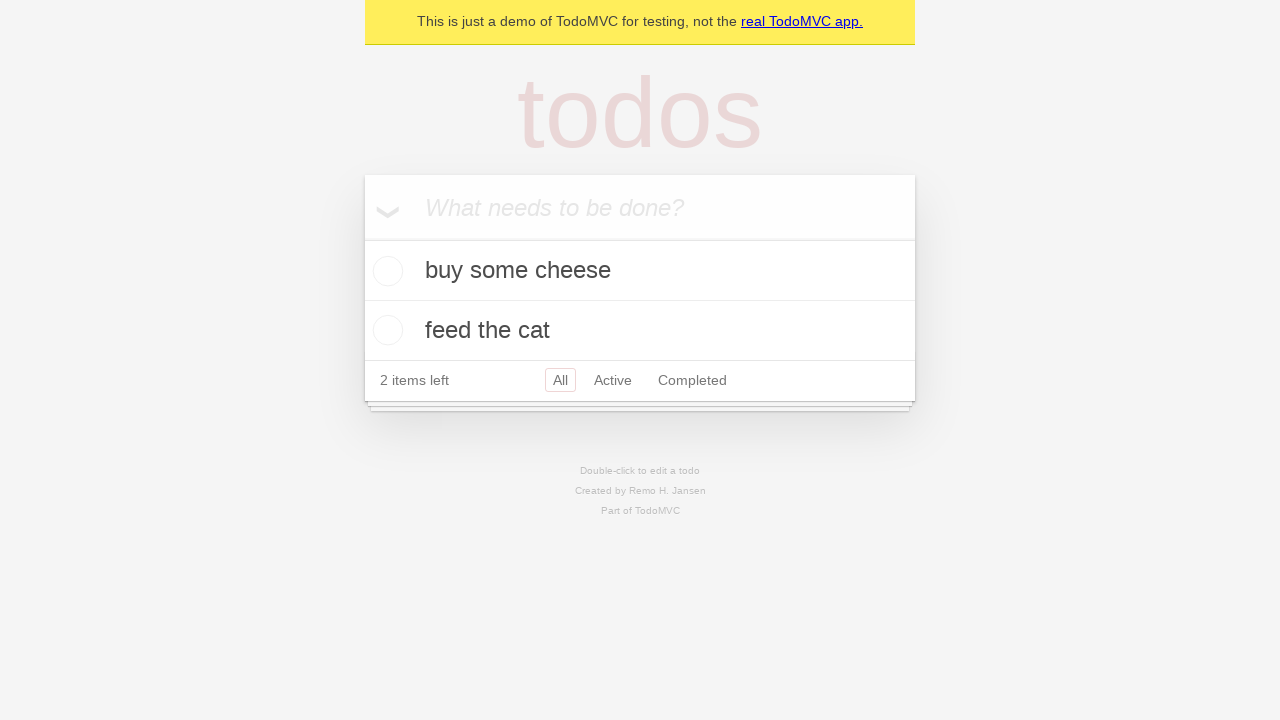

Filled todo input with 'book a doctors appointment' on internal:attr=[placeholder="What needs to be done?"i]
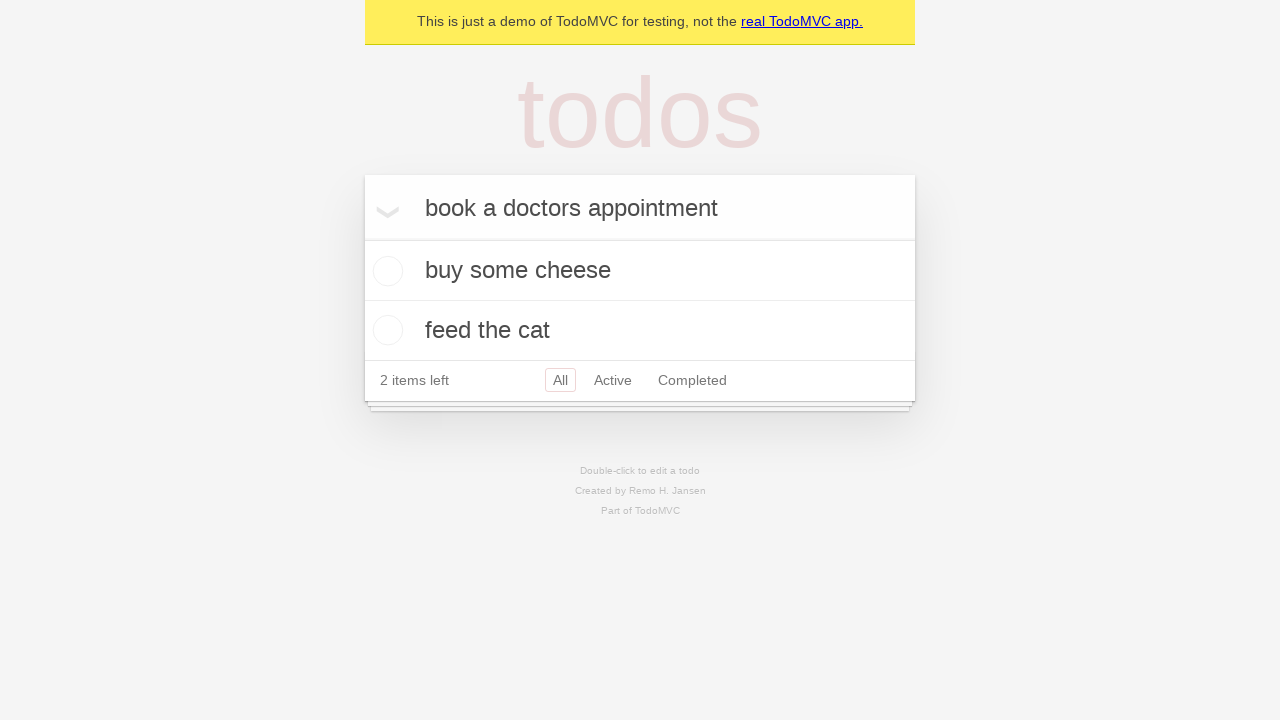

Pressed Enter to create third todo on internal:attr=[placeholder="What needs to be done?"i]
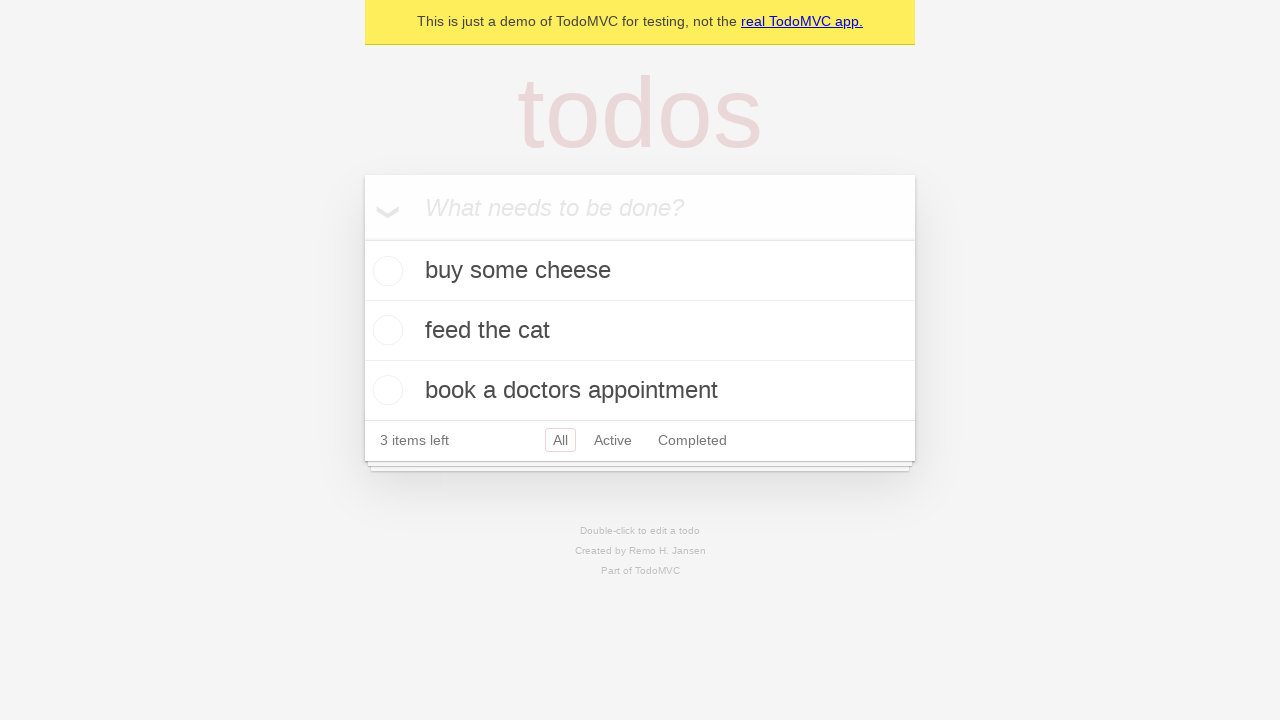

Checked the second todo item at (385, 330) on internal:testid=[data-testid="todo-item"s] >> nth=1 >> internal:role=checkbox
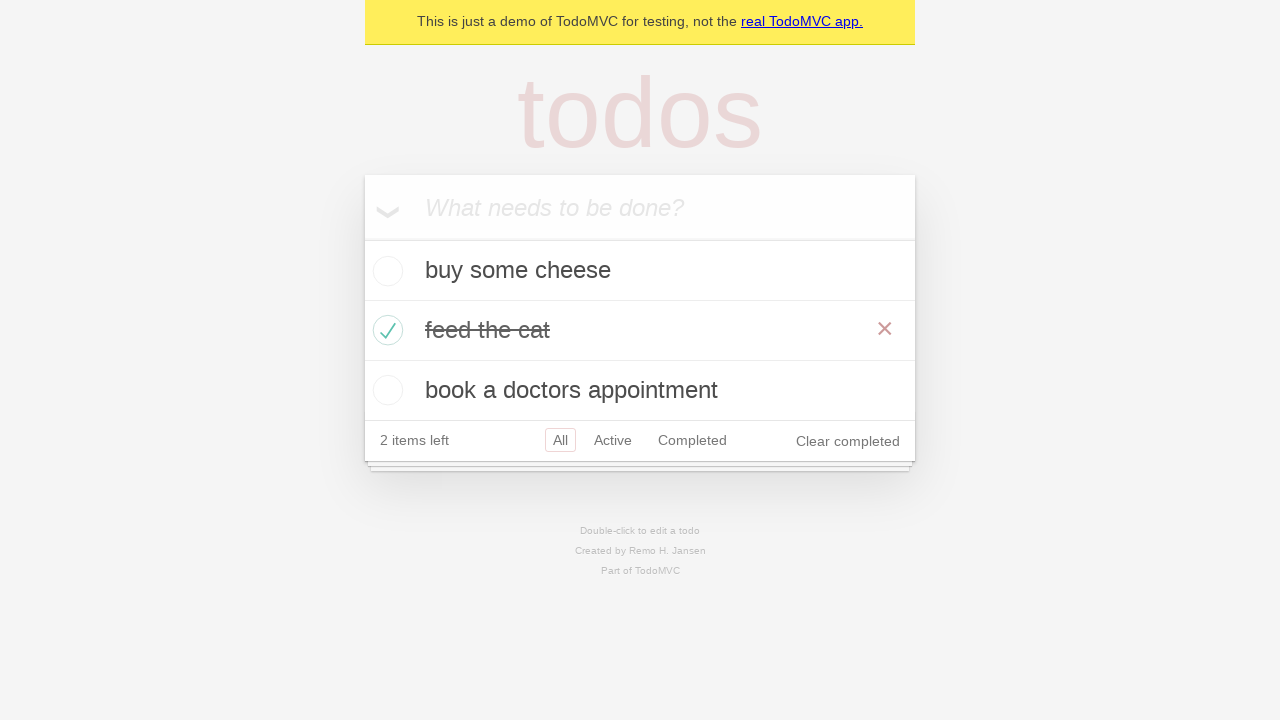

Clicked 'All' filter at (560, 440) on internal:role=link[name="All"i]
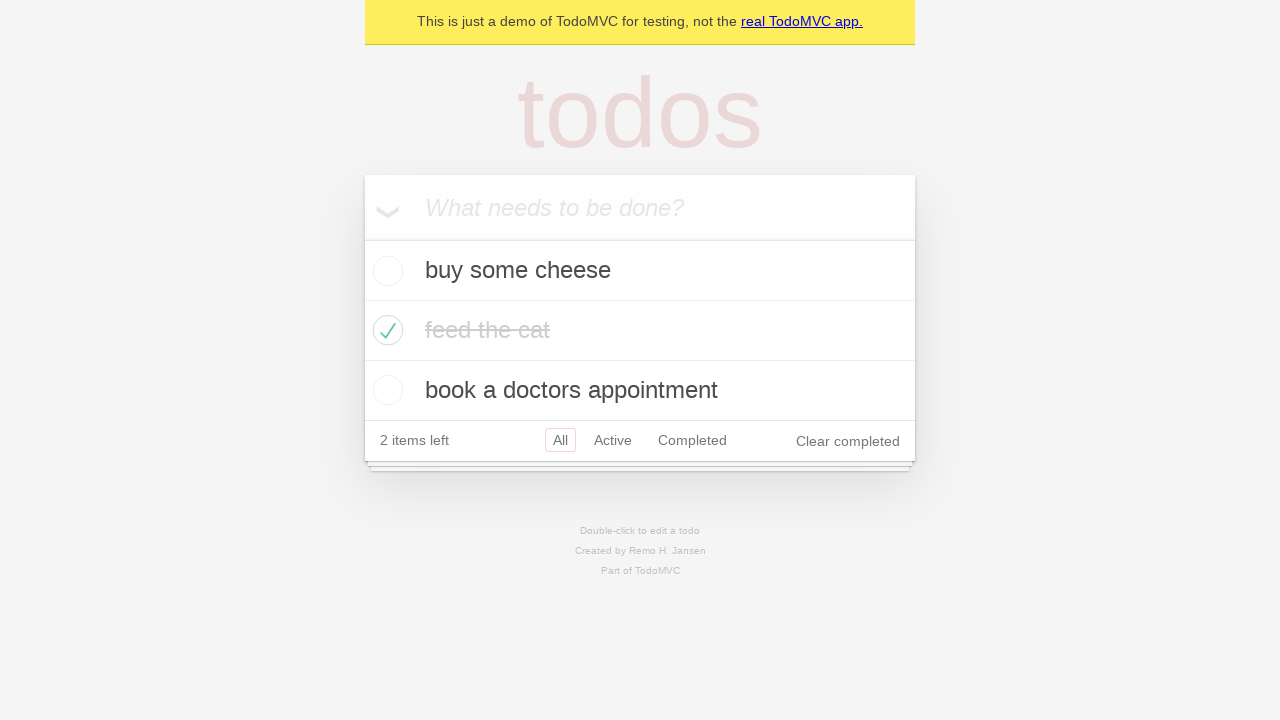

Clicked 'Active' filter at (613, 440) on internal:role=link[name="Active"i]
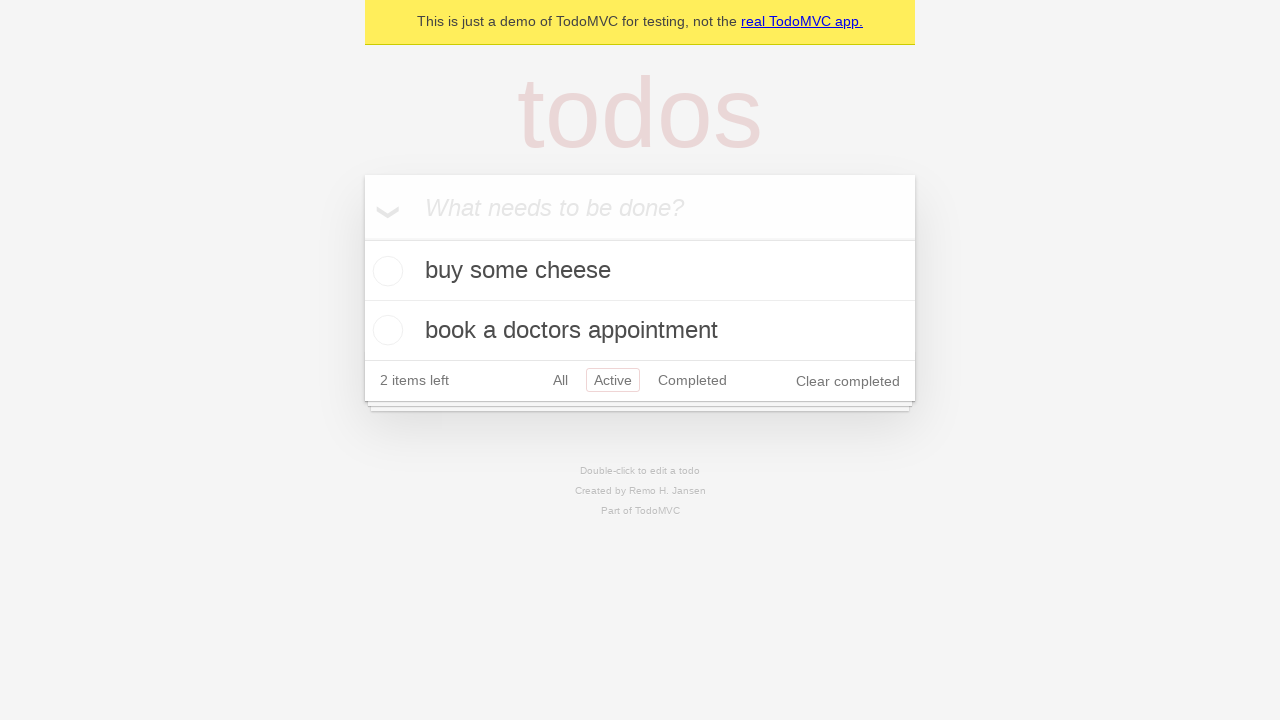

Clicked 'Completed' filter at (692, 380) on internal:role=link[name="Completed"i]
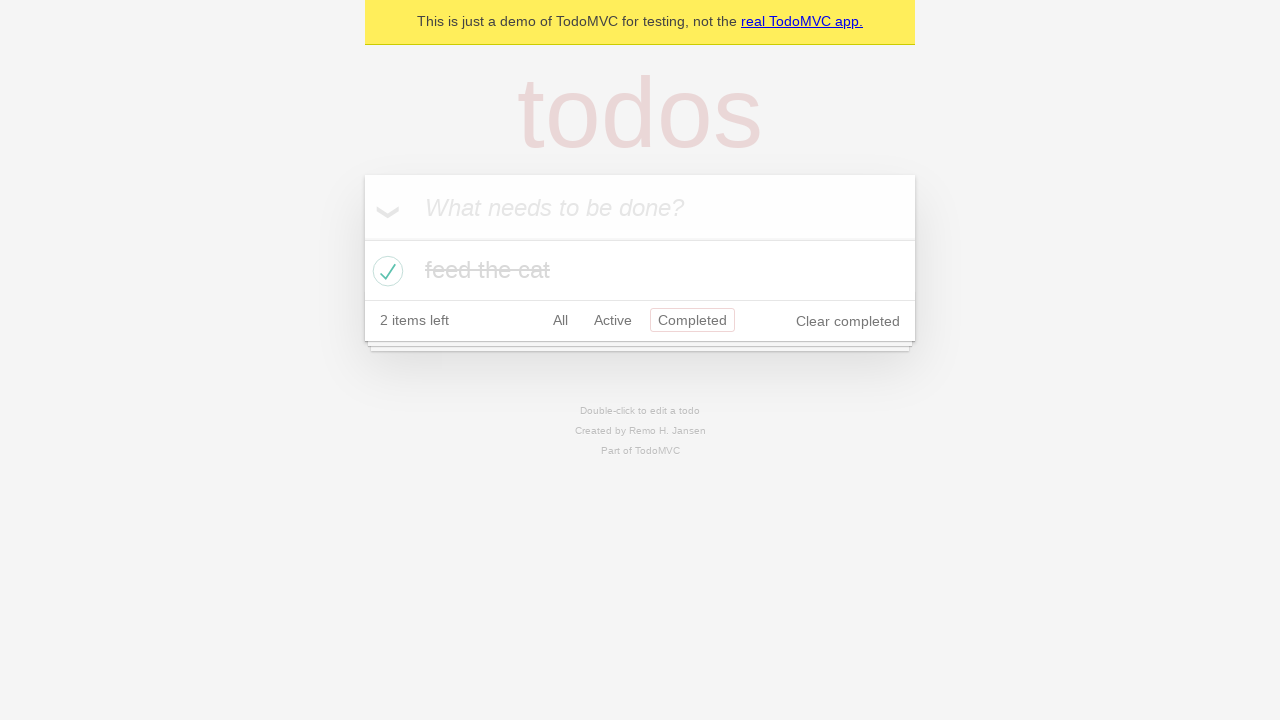

Navigated back using browser back button (from Completed to Active filter)
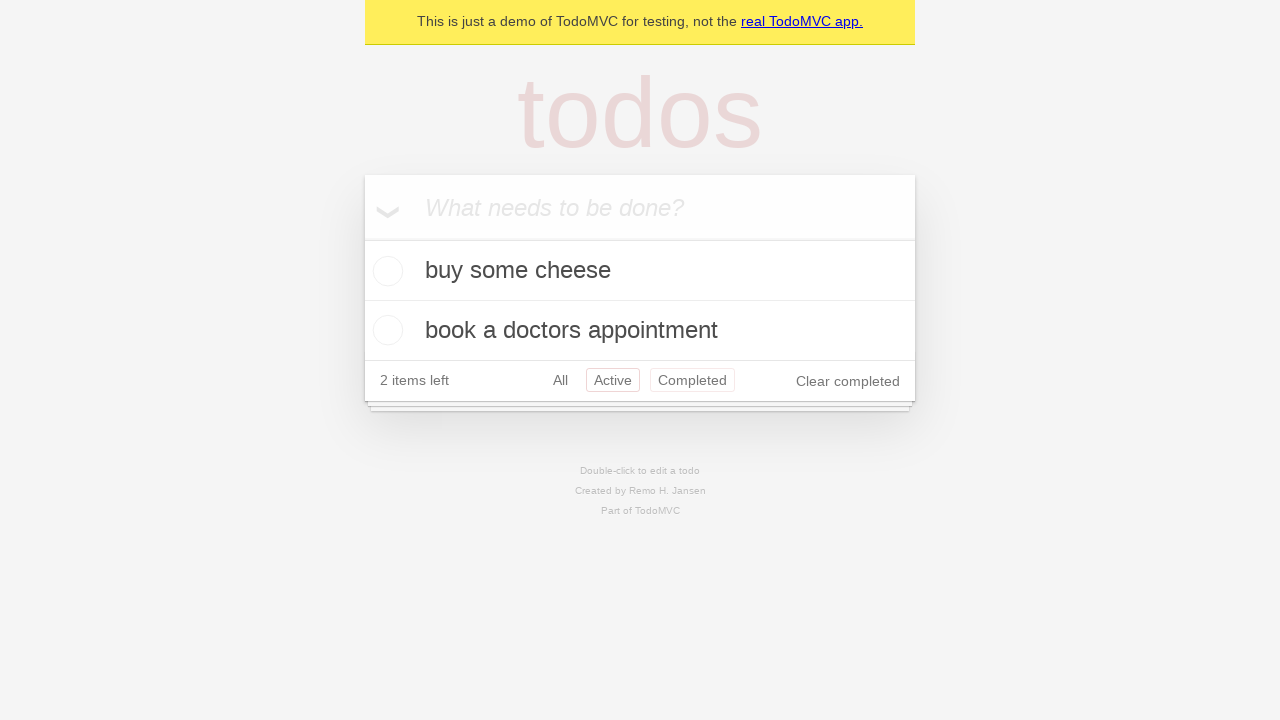

Navigated back using browser back button (from Active to All filter)
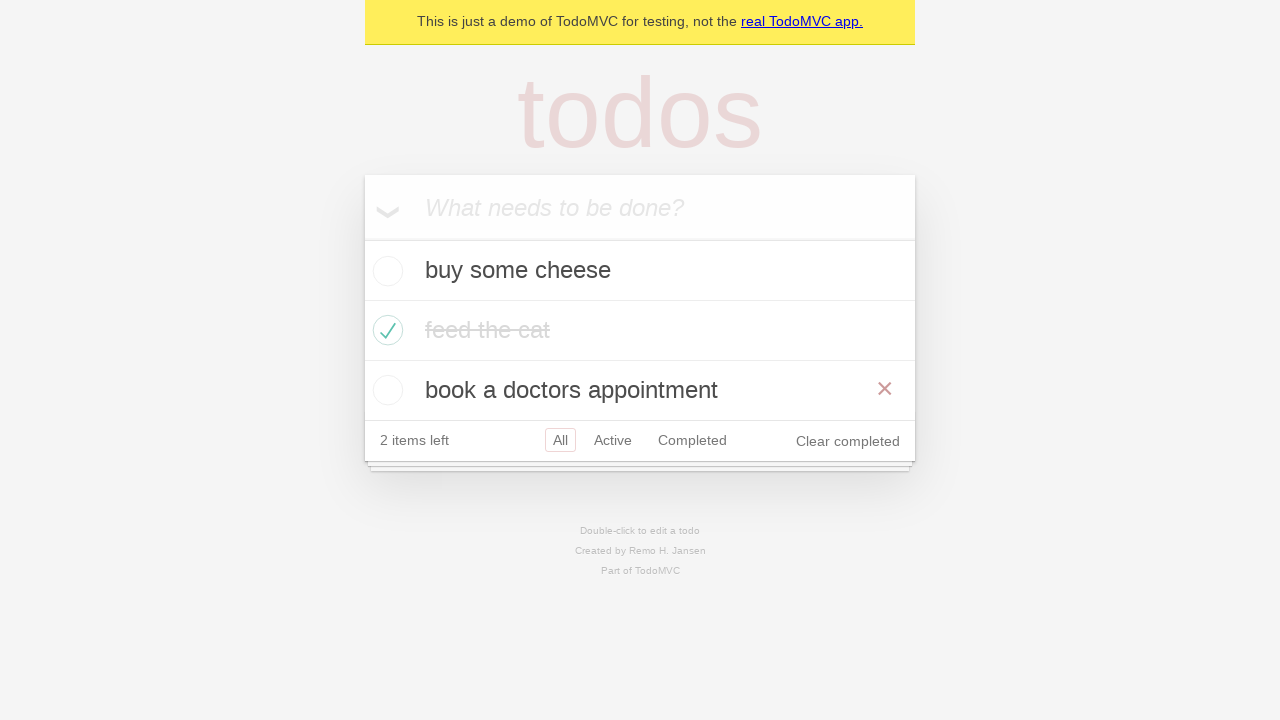

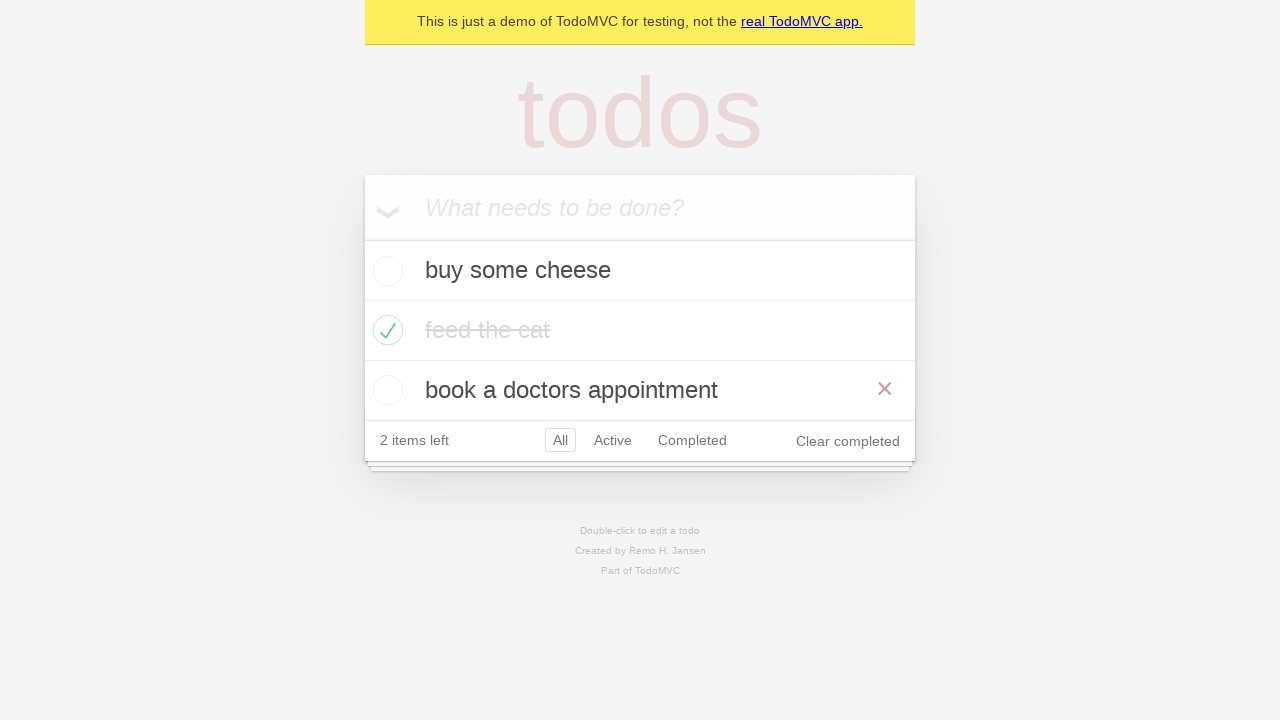